Tests browser window handling by clicking a link that opens a new window, then switching to the child window to verify navigation works correctly.

Starting URL: https://opensource-demo.orangehrmlive.com/web/index.php/auth/login

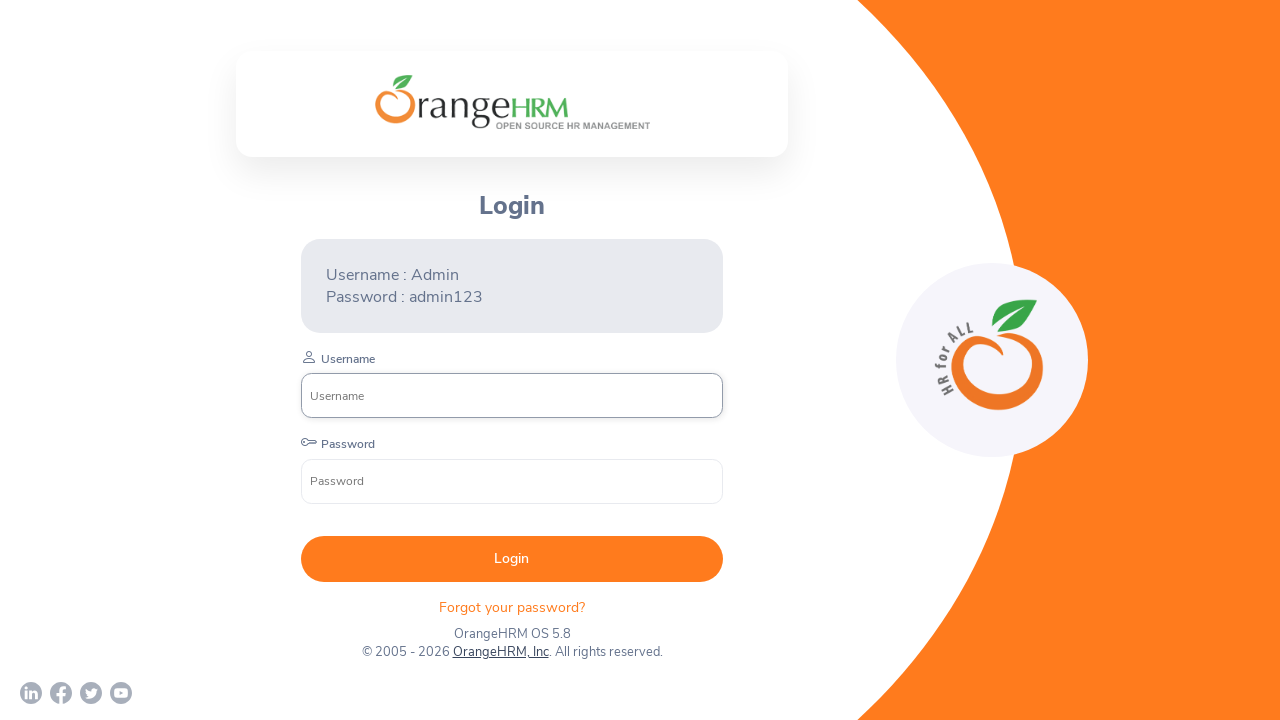

Clicked OrangeHRM, Inc link to open new window at (500, 652) on xpath=//a[normalize-space()='OrangeHRM, Inc']
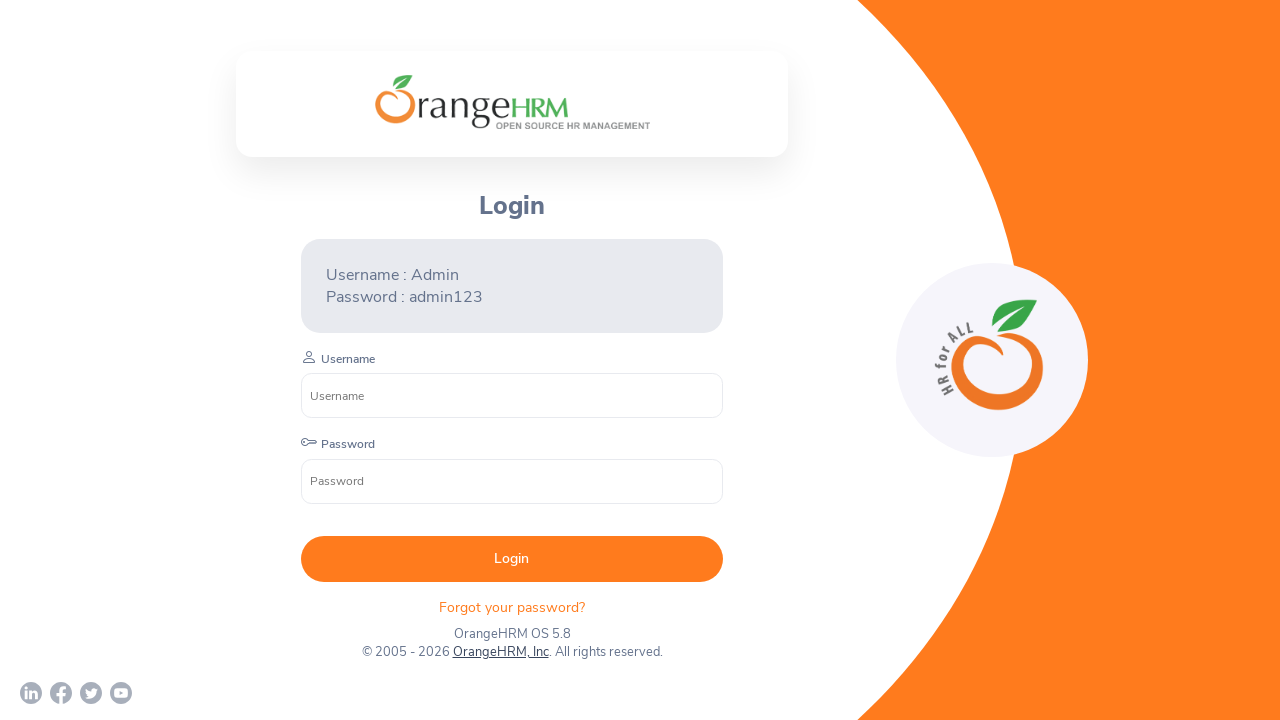

Captured new page (child window) reference
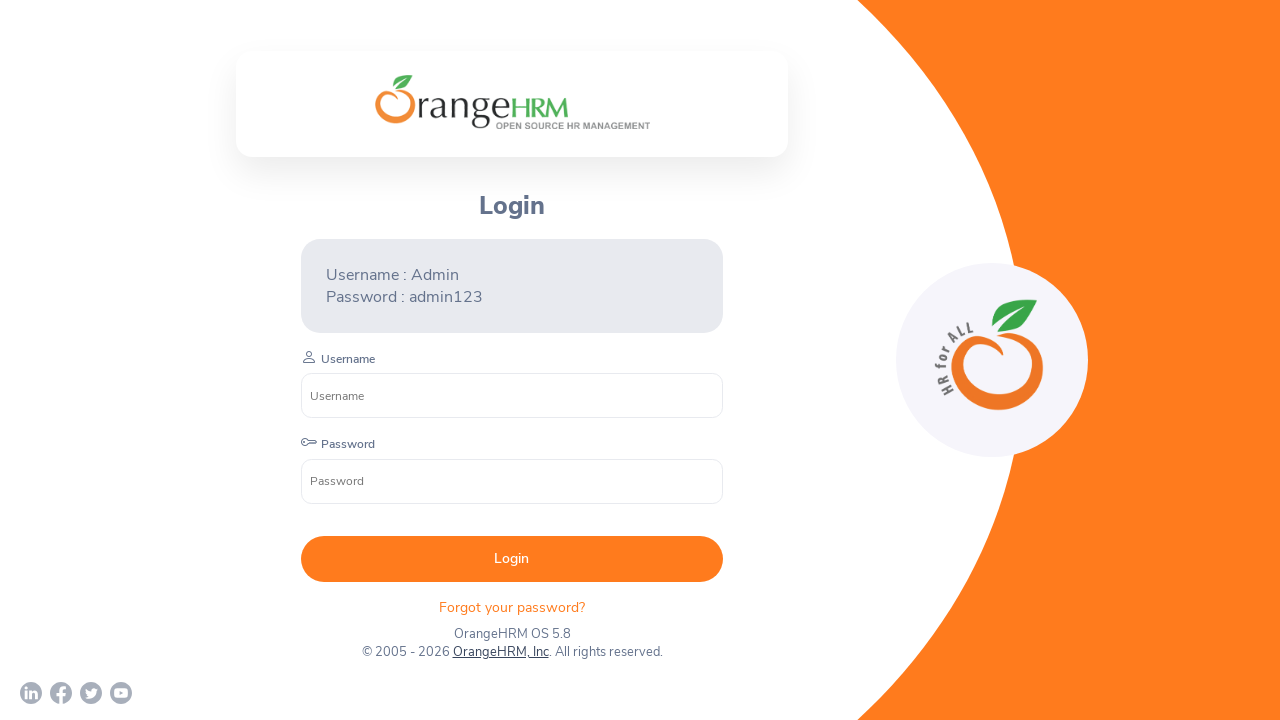

New page finished loading
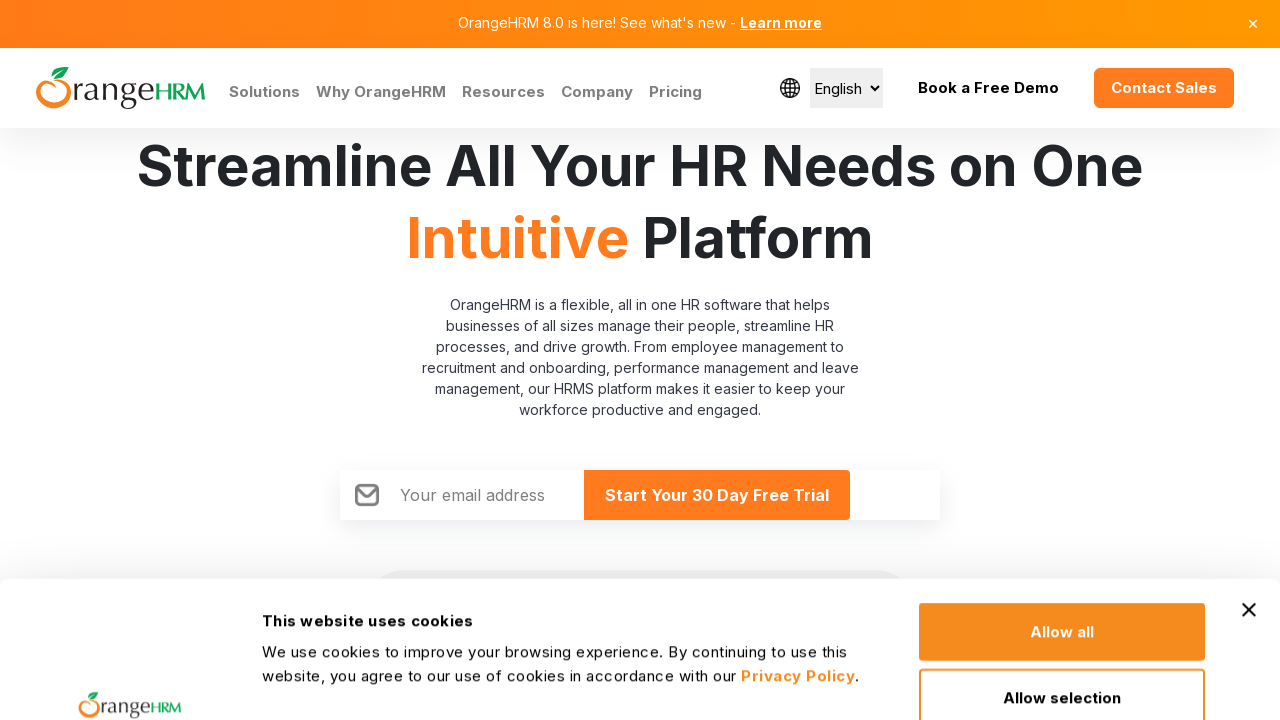

Verified new page has a title, confirming successful navigation
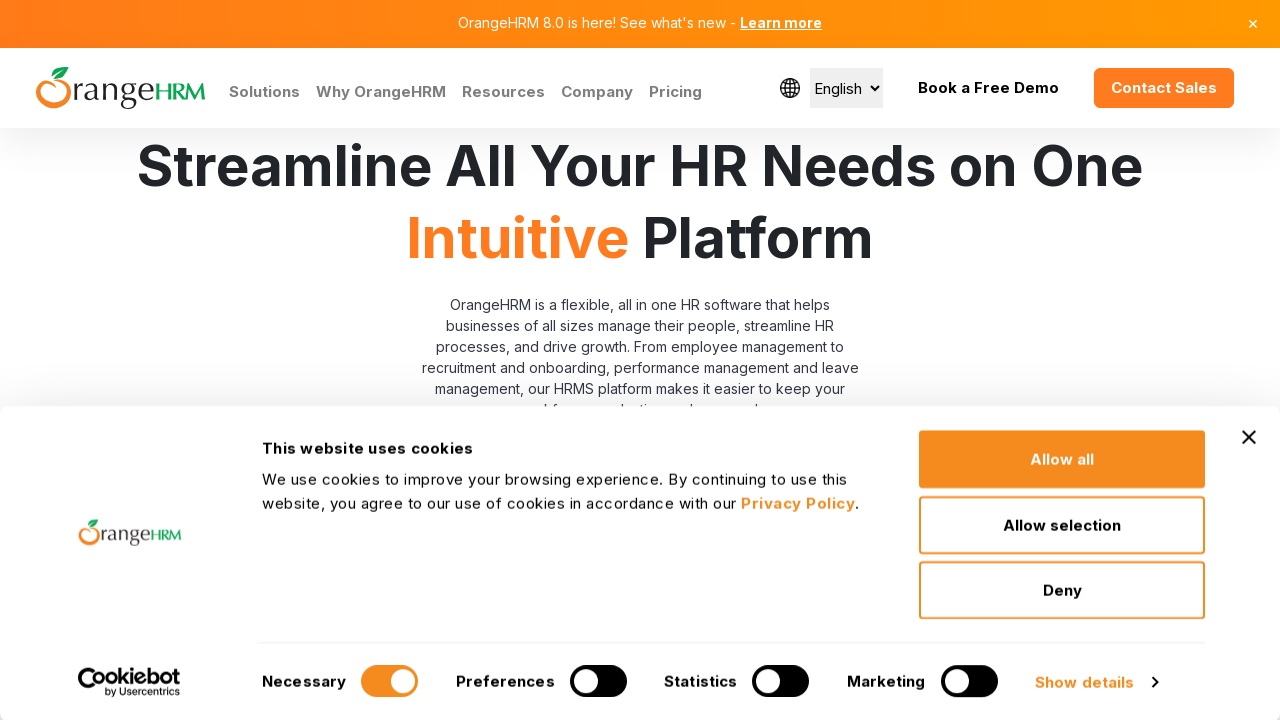

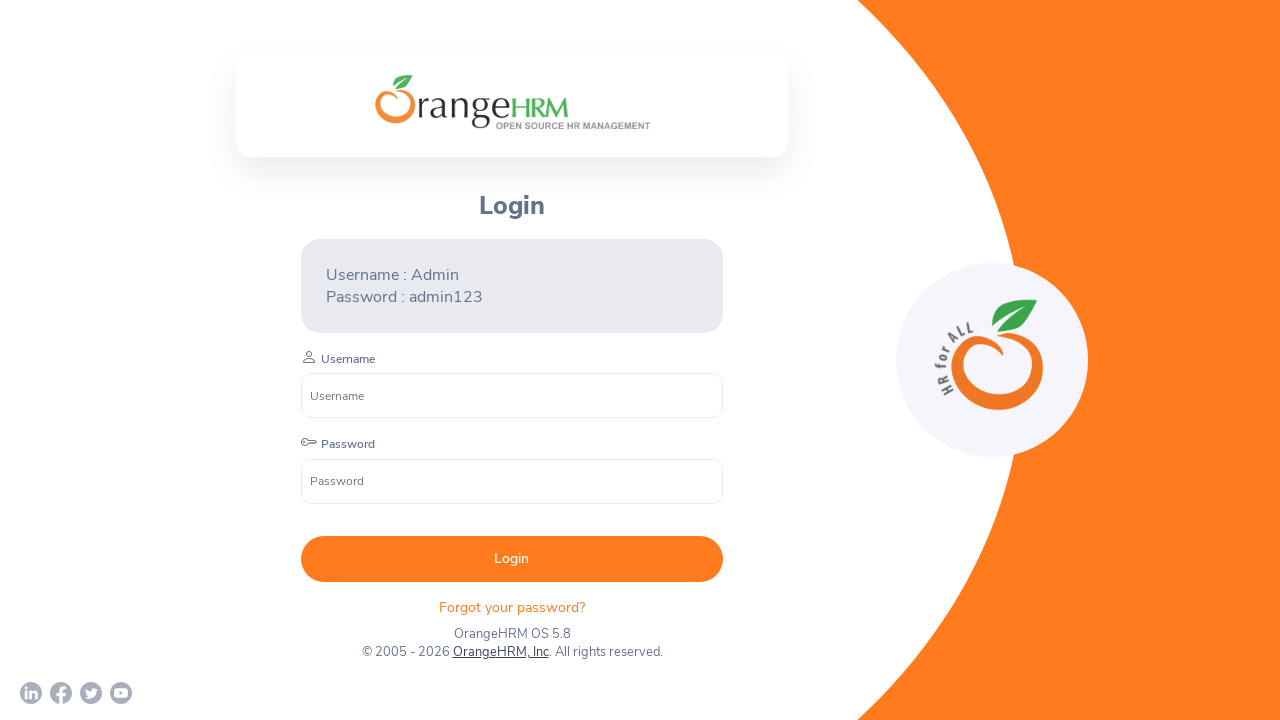